Tests the file upload functionality on DemoQA by navigating to the Elements section, selecting Upload and Download, uploading a test file, and verifying the uploaded file name is displayed correctly.

Starting URL: https://demoqa.com/

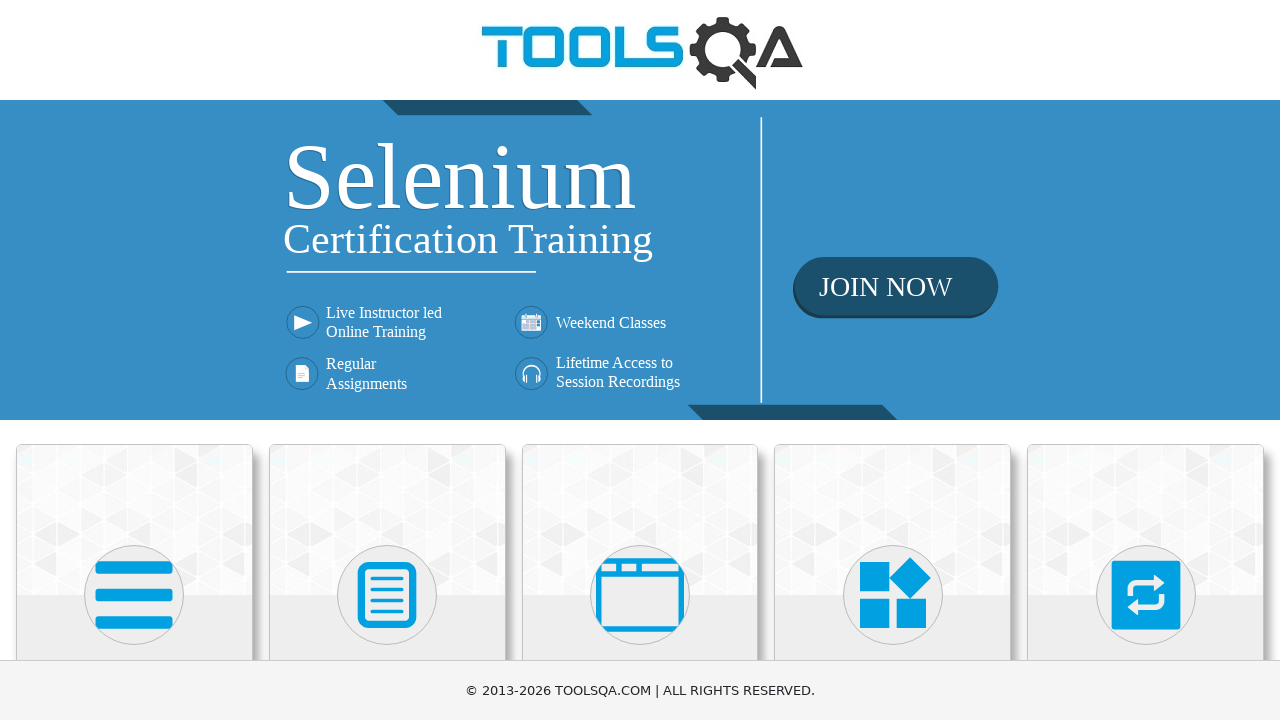

Created temporary test file for upload at /tmp/test_upload_file.txt
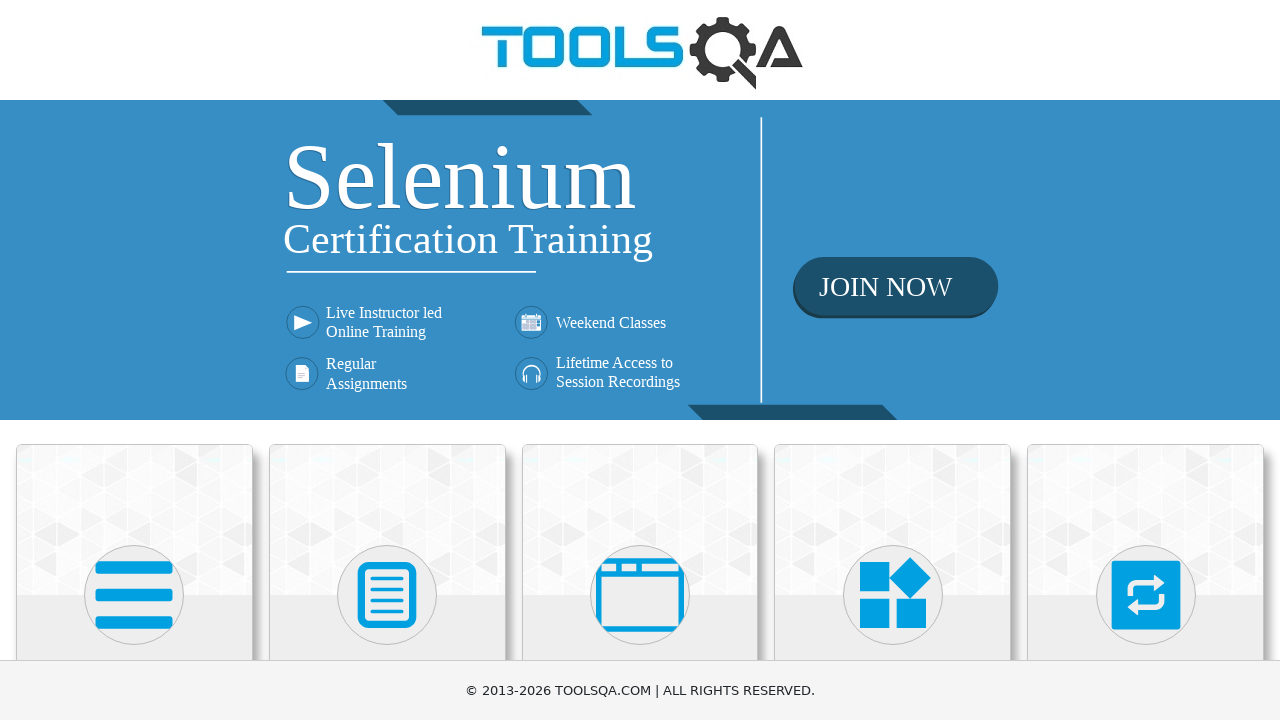

Clicked on Elements section at (134, 360) on xpath=//h5[text()='Elements']
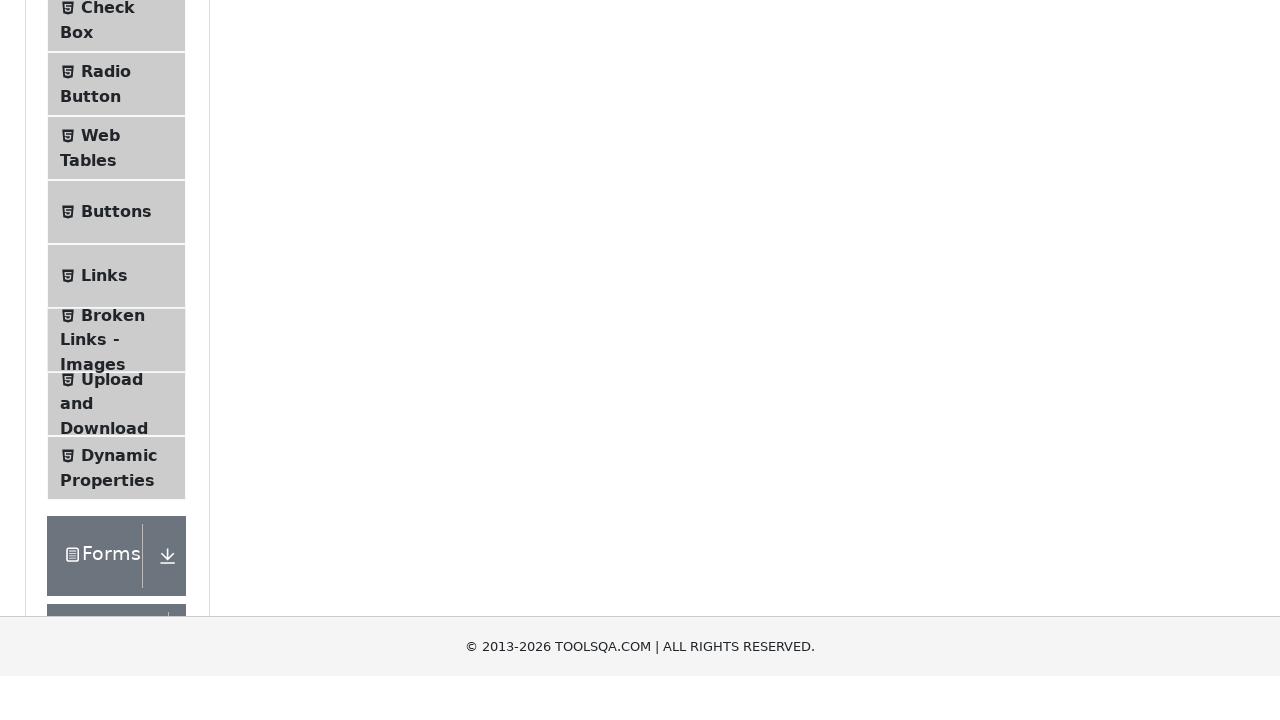

Clicked on Upload and Download option at (112, 34) on xpath=//span[text()='Upload and Download']
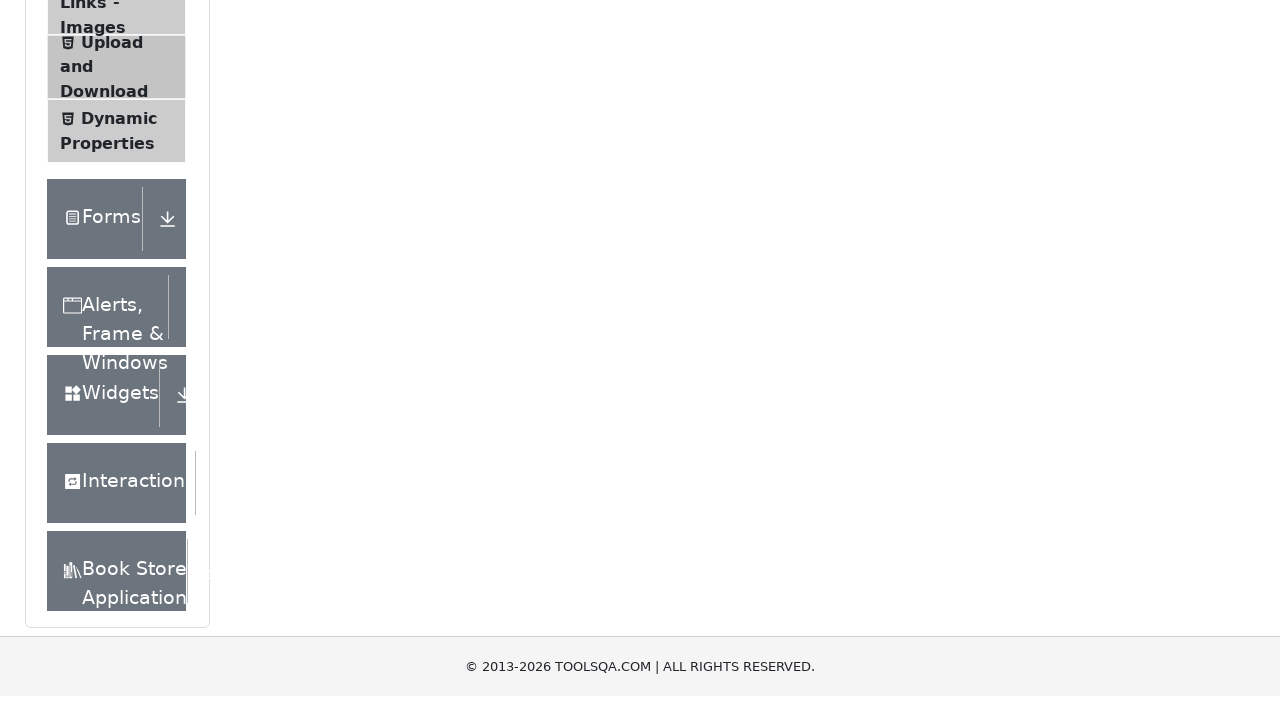

Set input files for upload with test_upload_file.txt
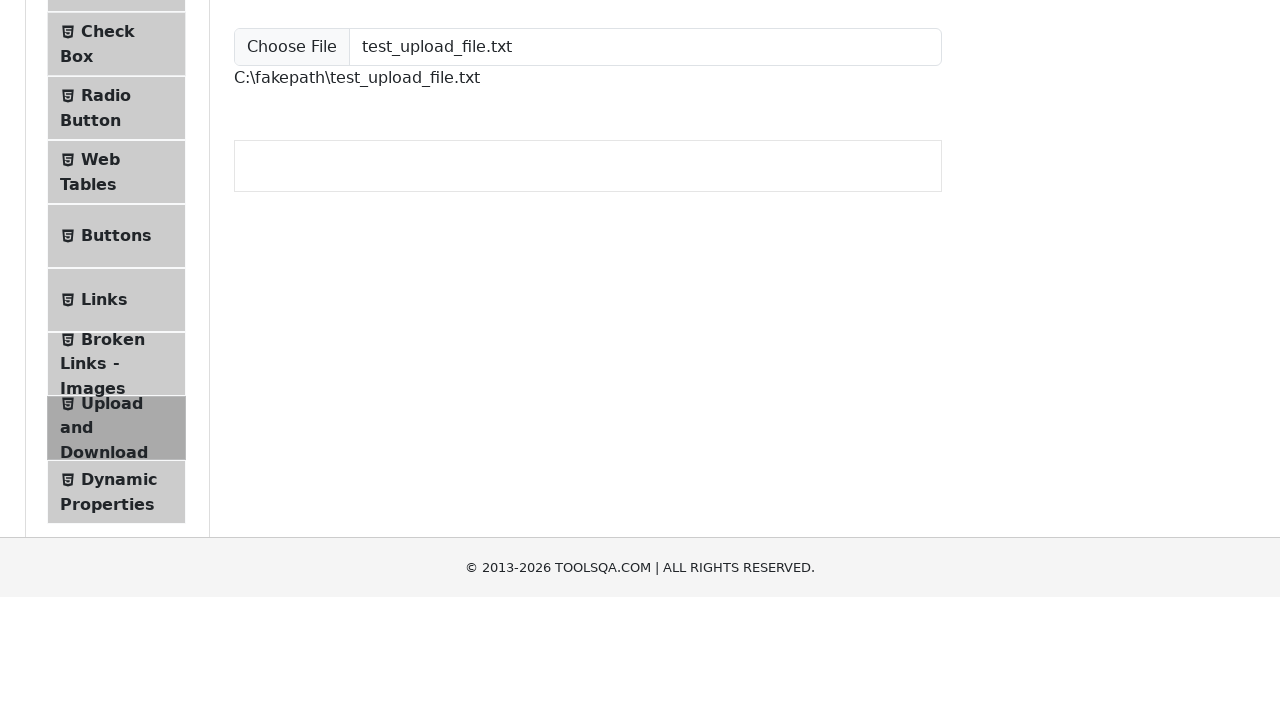

Waited for uploaded file path element to be visible
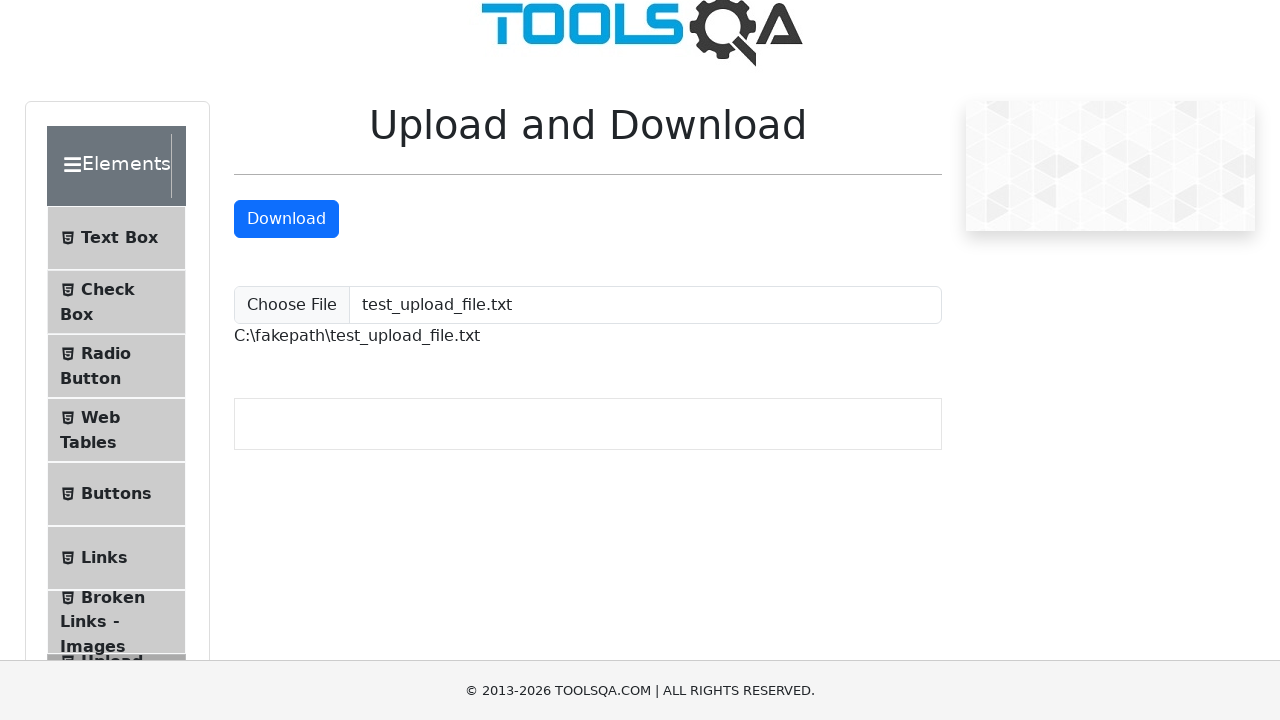

Verified that test_upload_file.txt appears in the uploaded file path
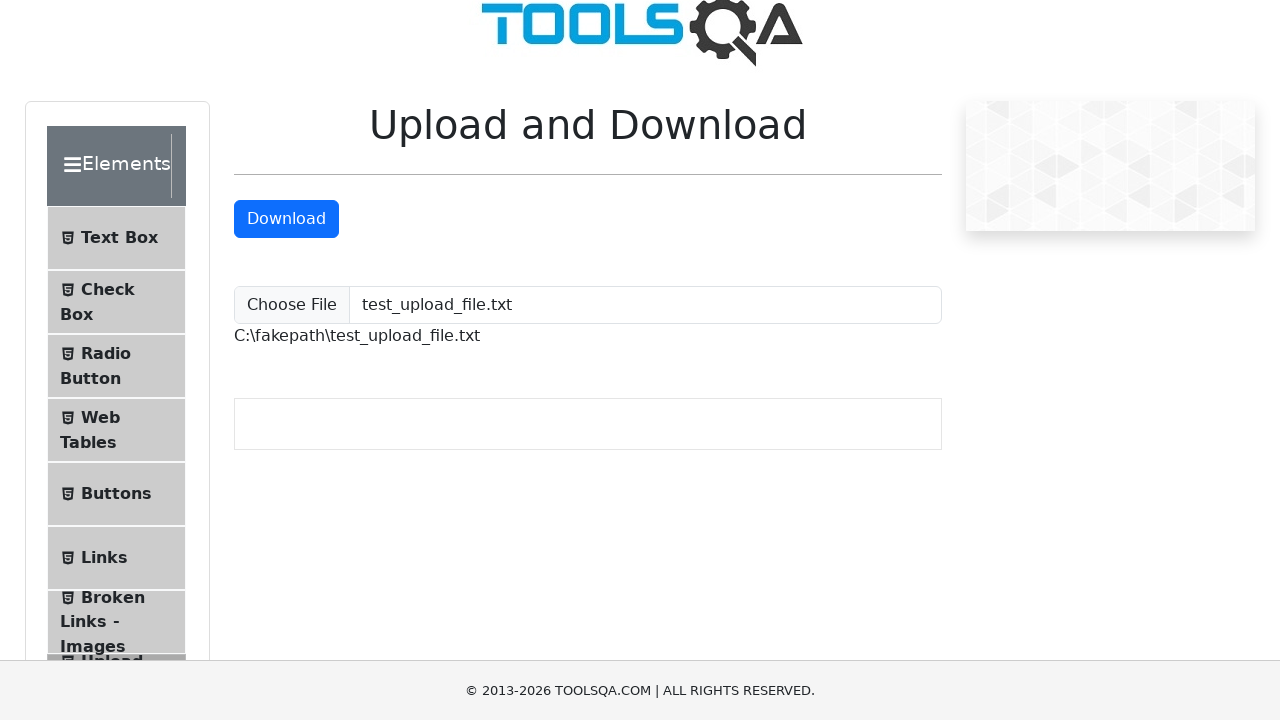

Cleaned up temporary test file
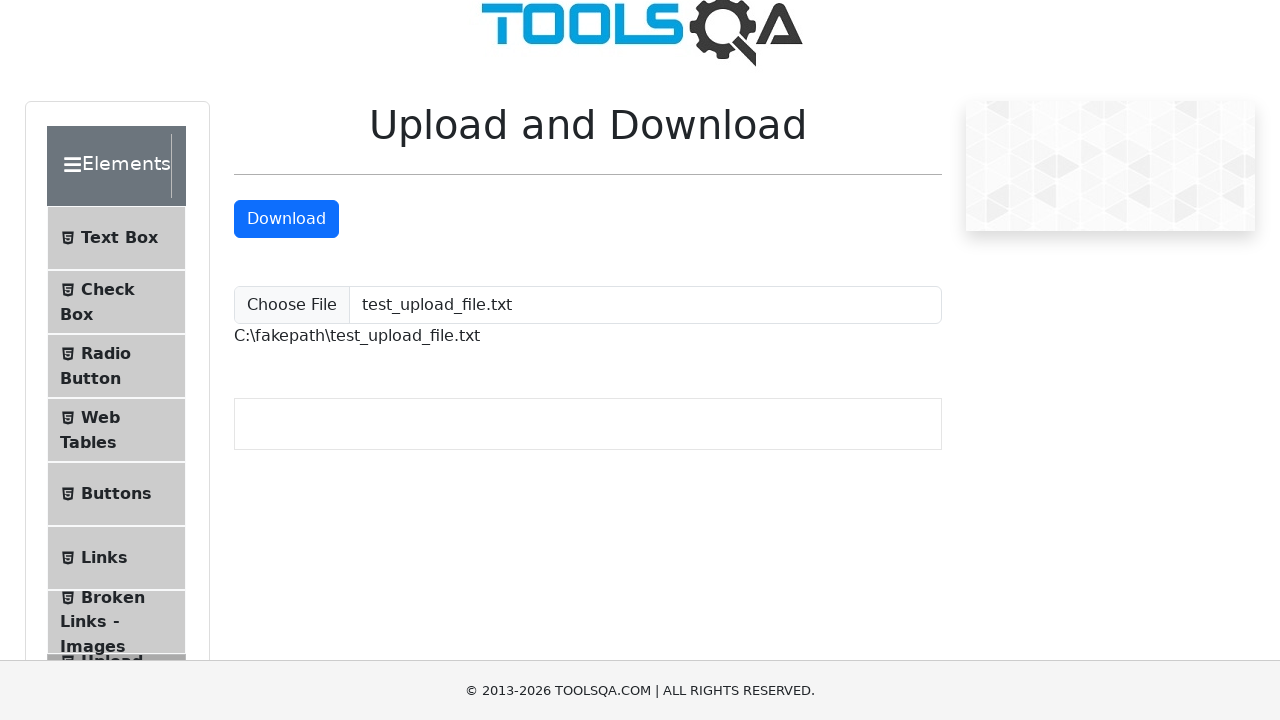

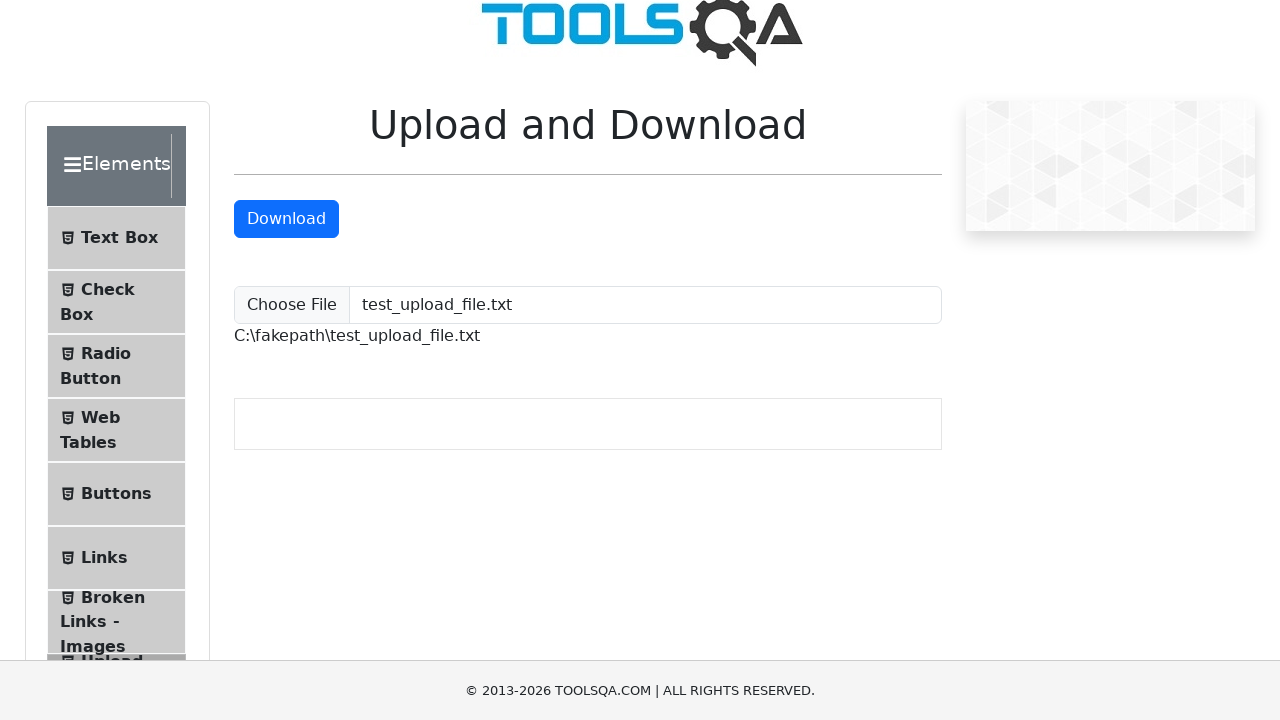